Tests accepting a JavaScript alert dialog and verifying the success message

Starting URL: https://automationfc.github.io/basic-form/index.html

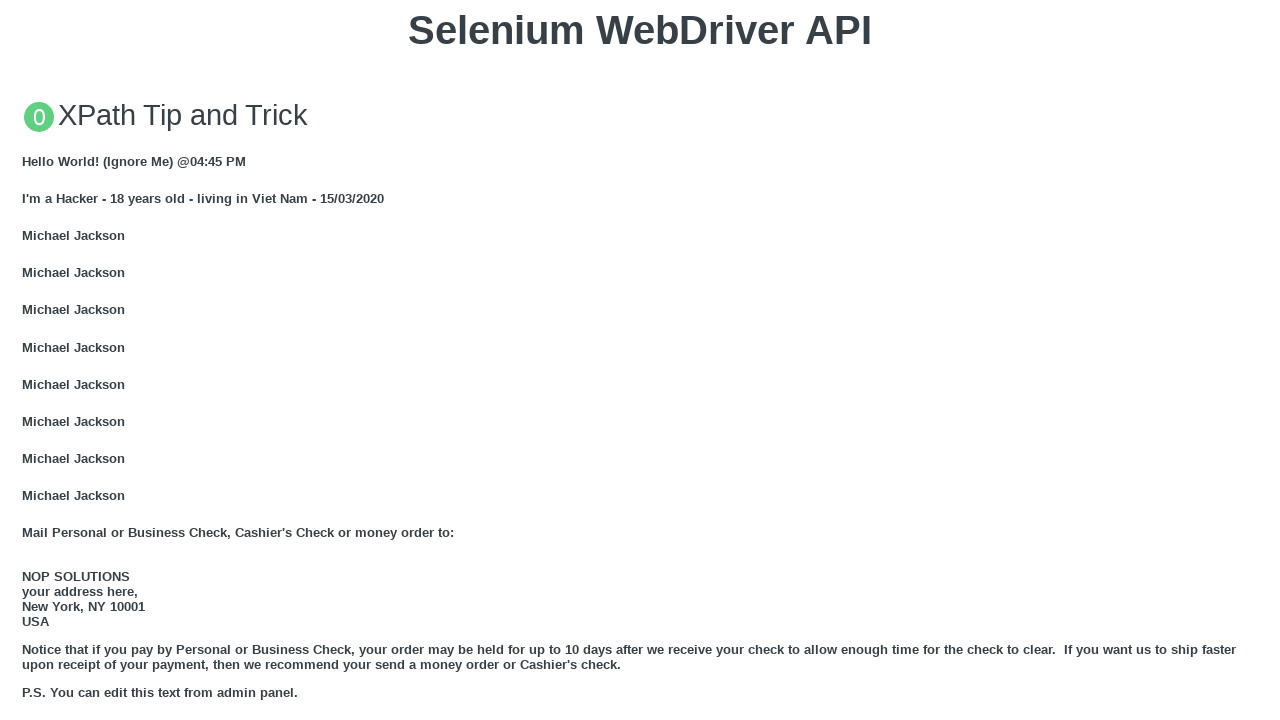

Clicked button to trigger JS alert at (640, 360) on xpath=//button[text()='Click for JS Alert']
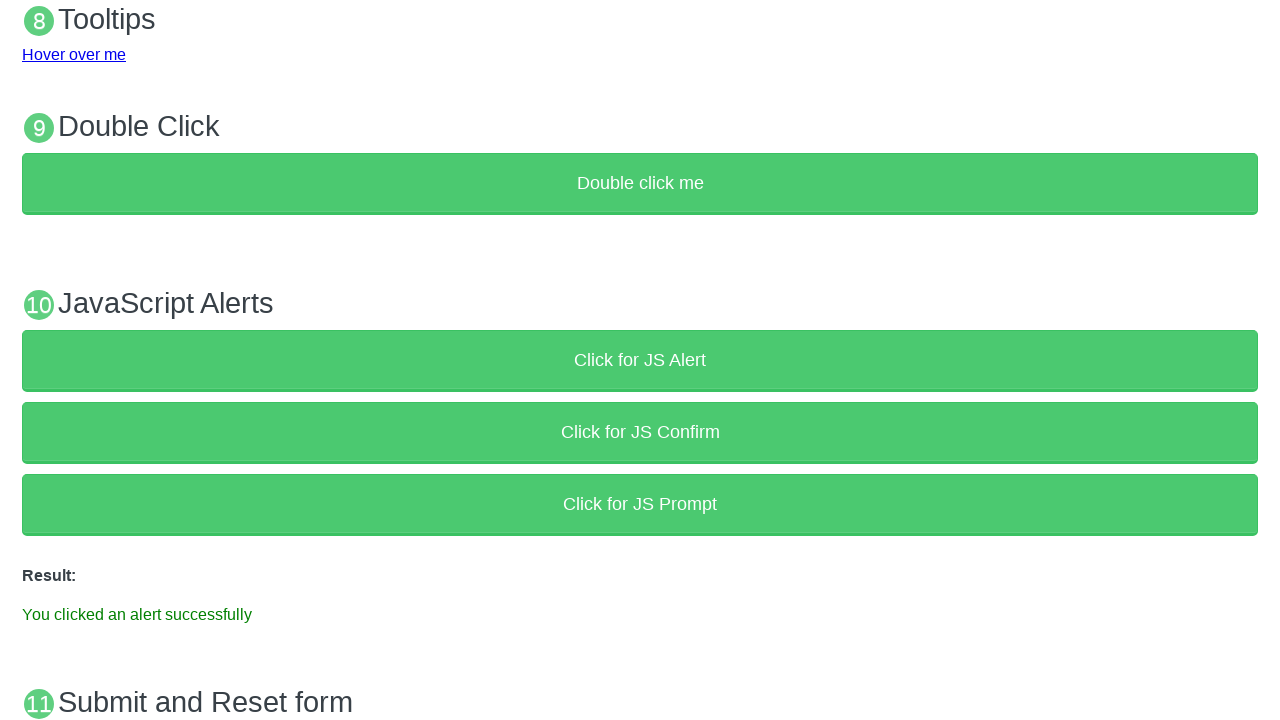

Set up dialog handler to accept alert
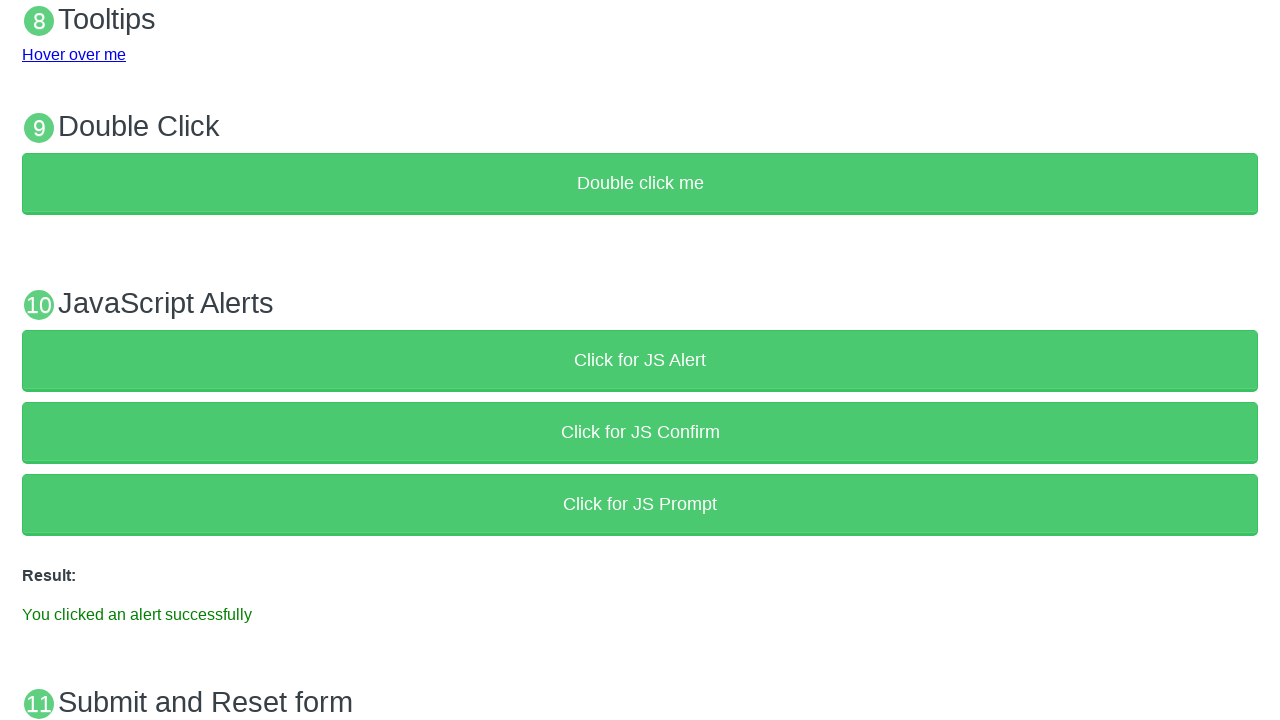

Verified success message is displayed after accepting alert
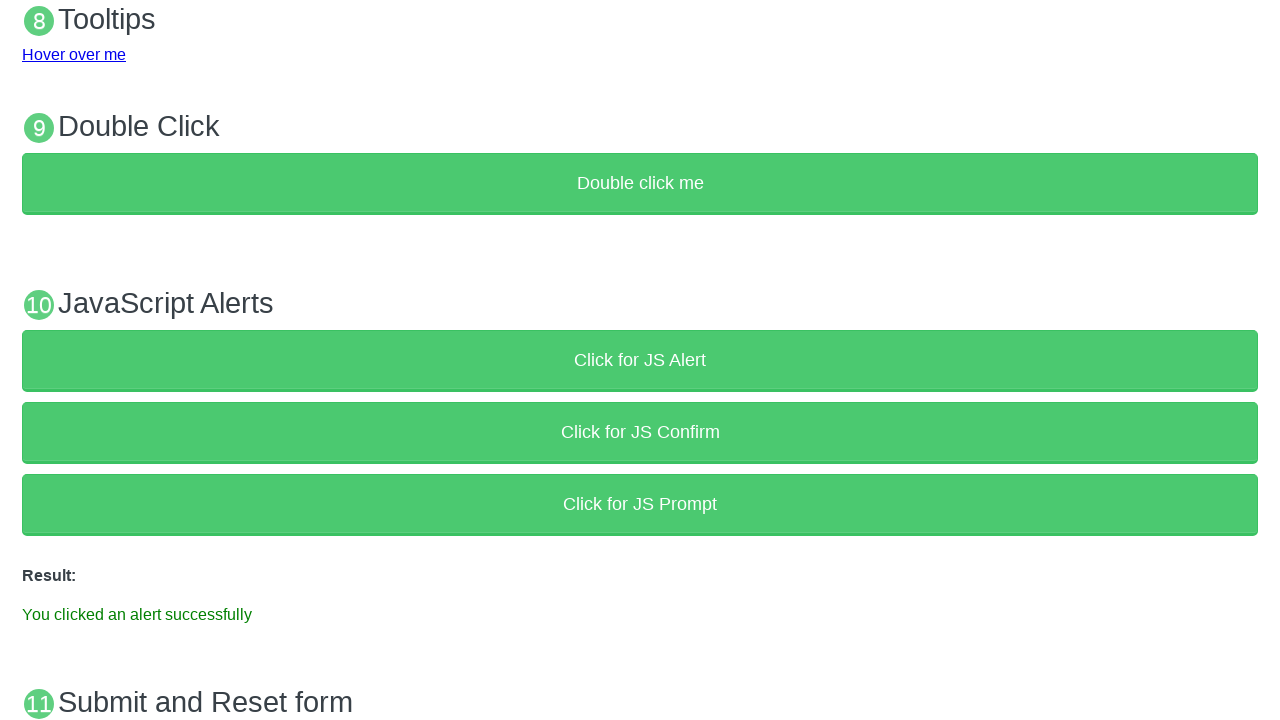

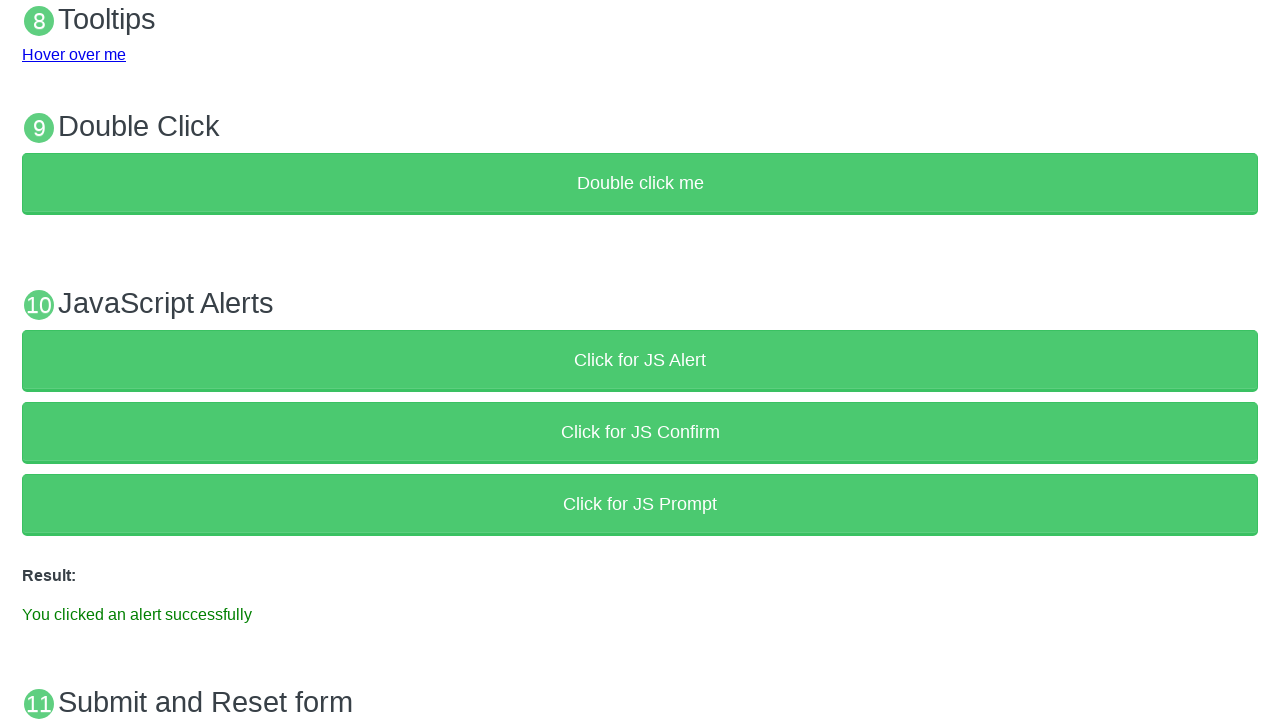